Tests that browser back button navigates between filter views correctly

Starting URL: https://demo.playwright.dev/todomvc

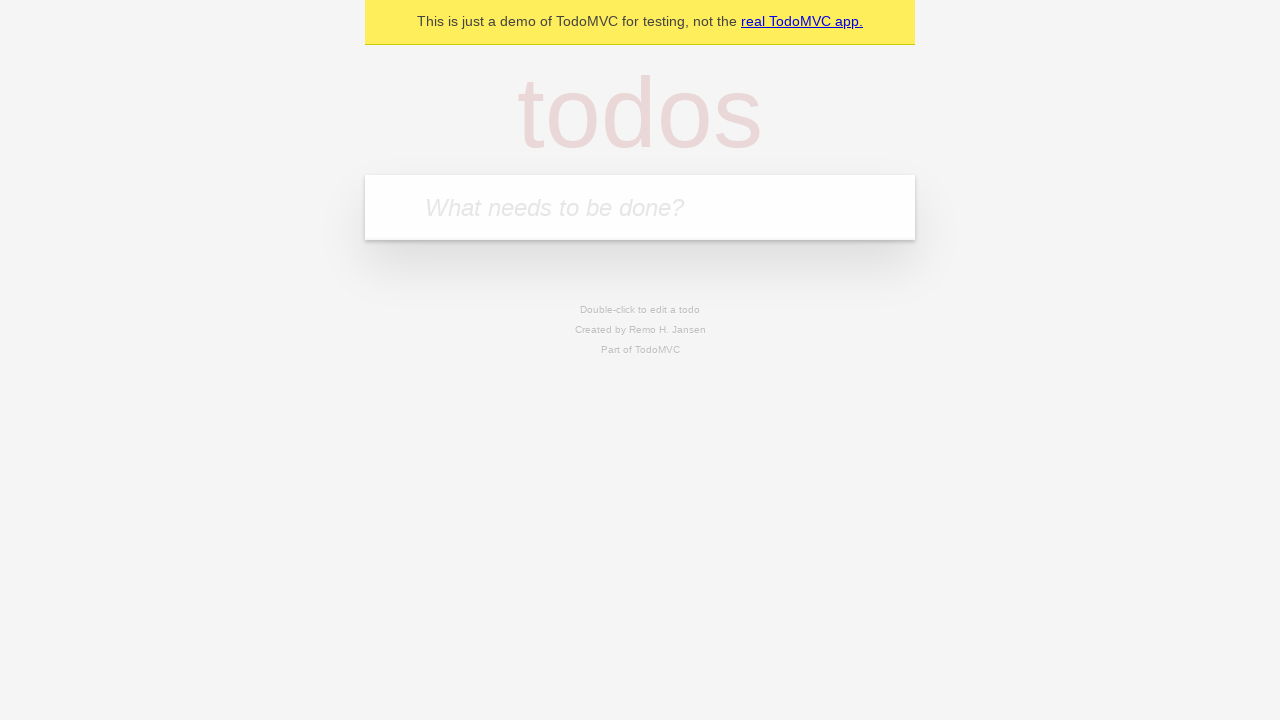

Filled todo input with 'buy some cheese' on internal:attr=[placeholder="What needs to be done?"i]
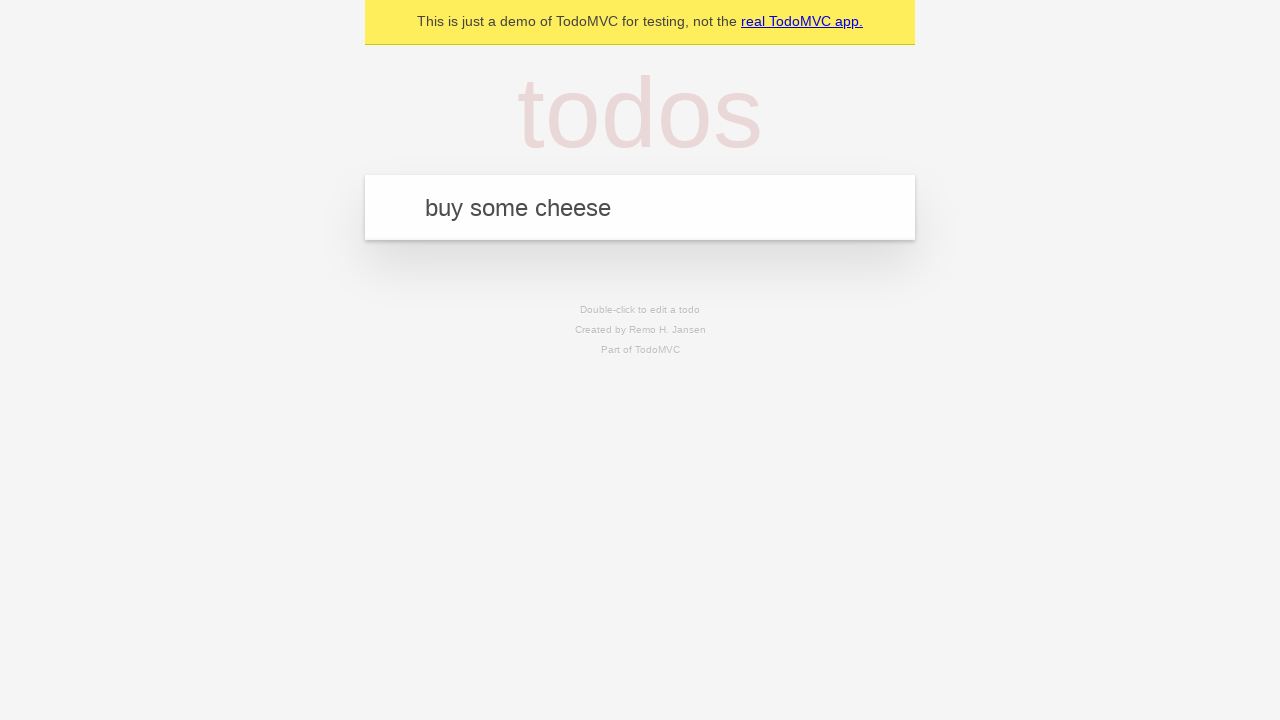

Pressed Enter to add first todo on internal:attr=[placeholder="What needs to be done?"i]
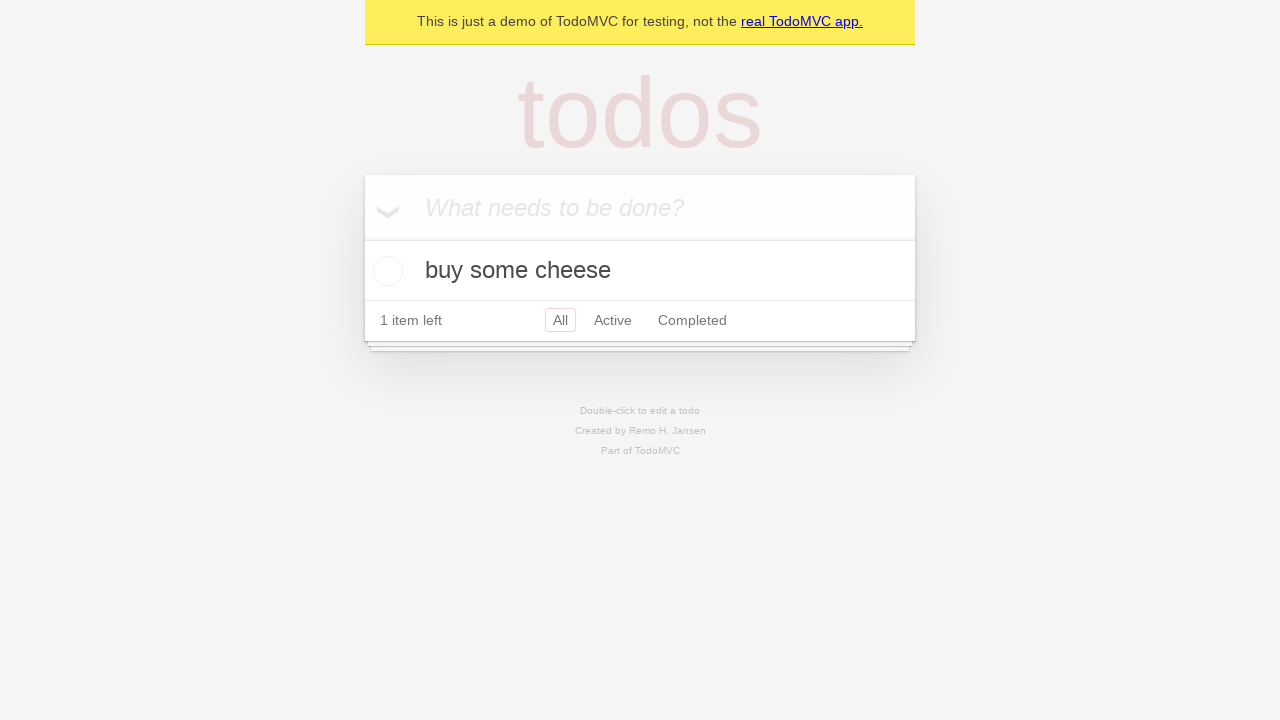

Filled todo input with 'feed the cat' on internal:attr=[placeholder="What needs to be done?"i]
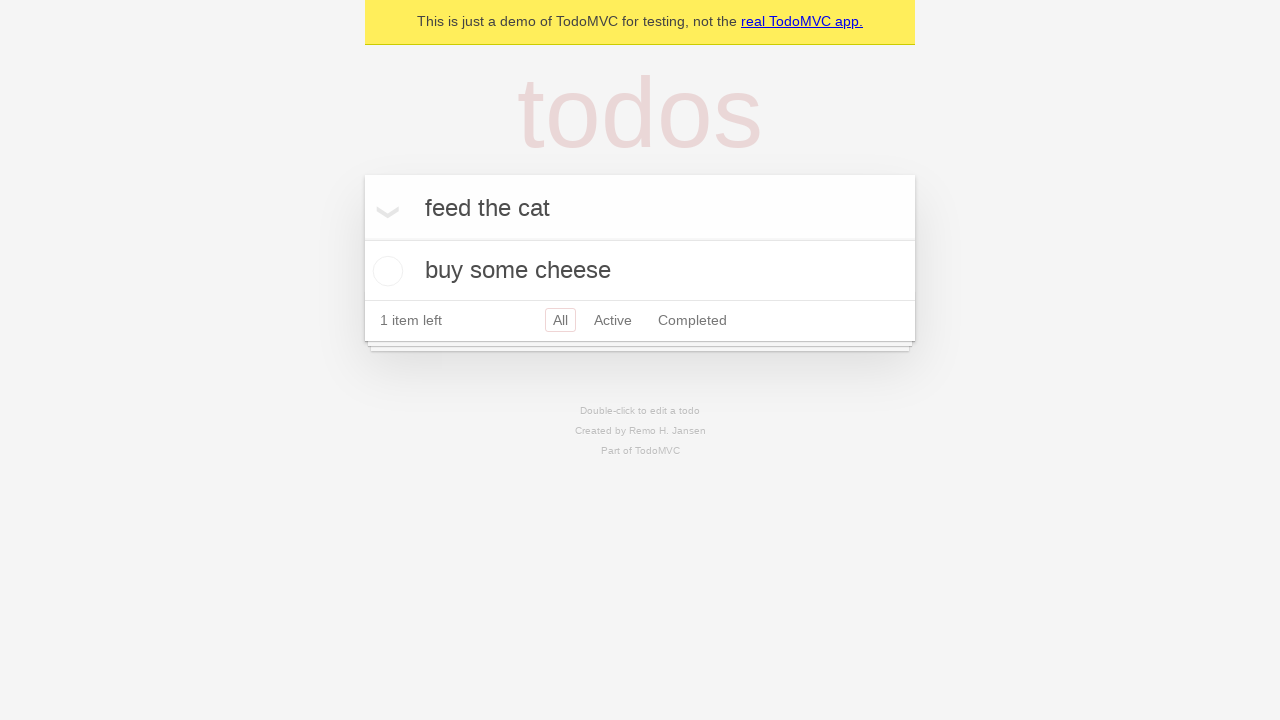

Pressed Enter to add second todo on internal:attr=[placeholder="What needs to be done?"i]
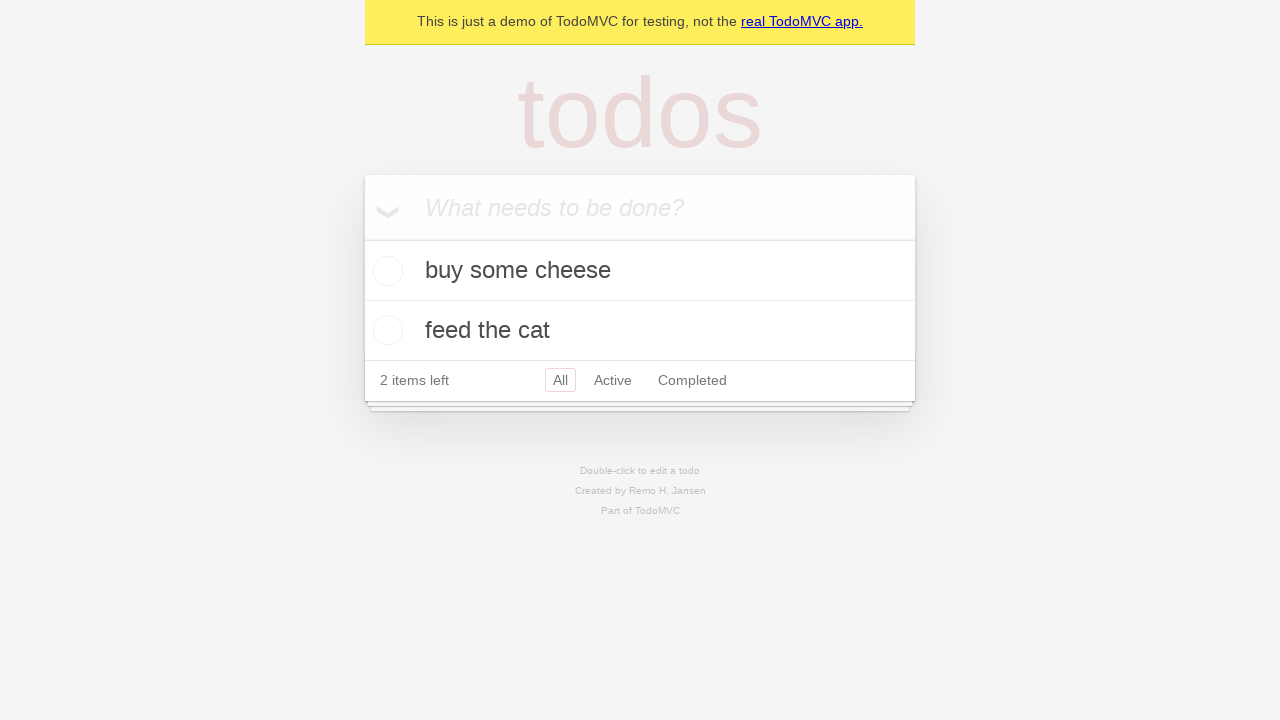

Filled todo input with 'book a doctors appointment' on internal:attr=[placeholder="What needs to be done?"i]
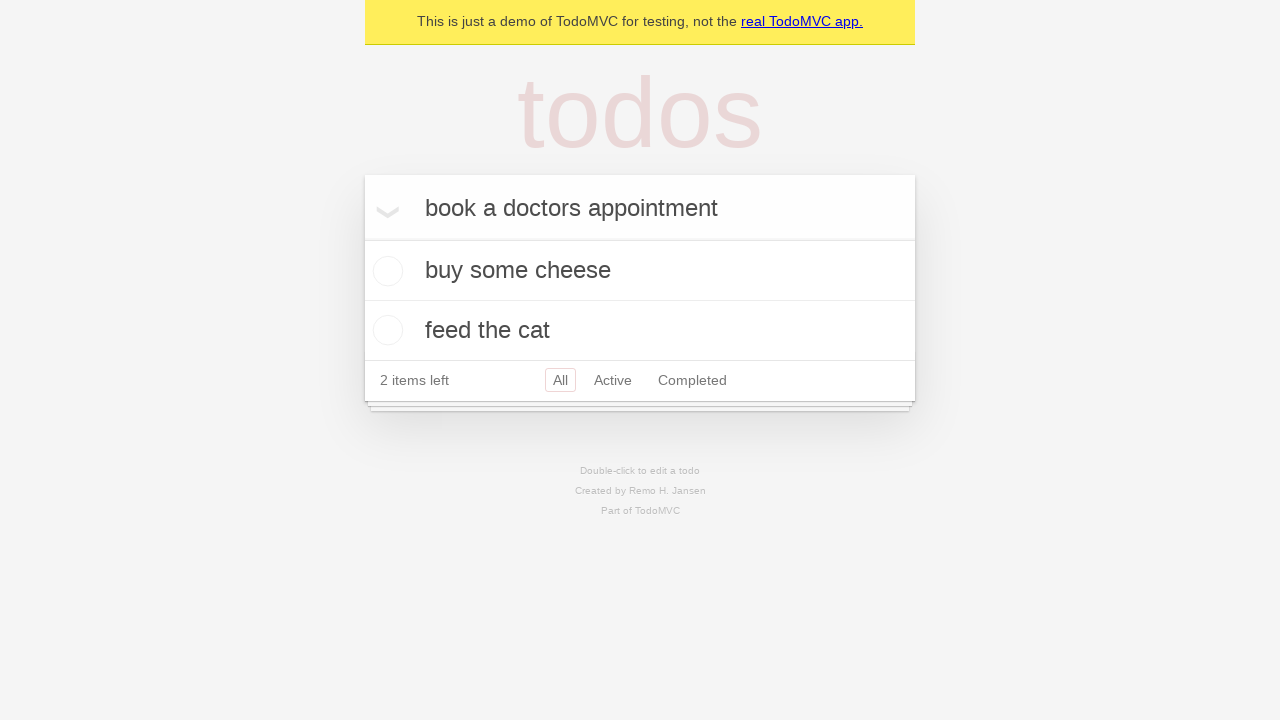

Pressed Enter to add third todo on internal:attr=[placeholder="What needs to be done?"i]
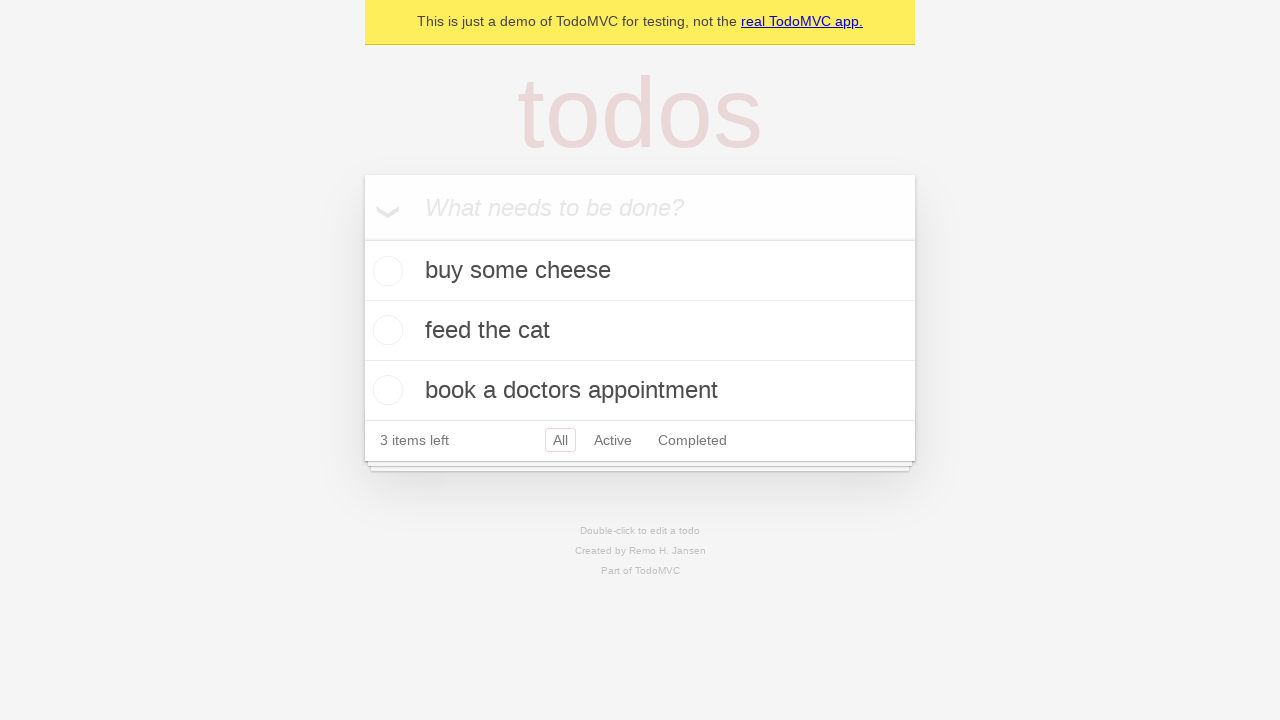

Checked second todo as completed at (385, 330) on internal:testid=[data-testid="todo-item"s] >> nth=1 >> internal:role=checkbox
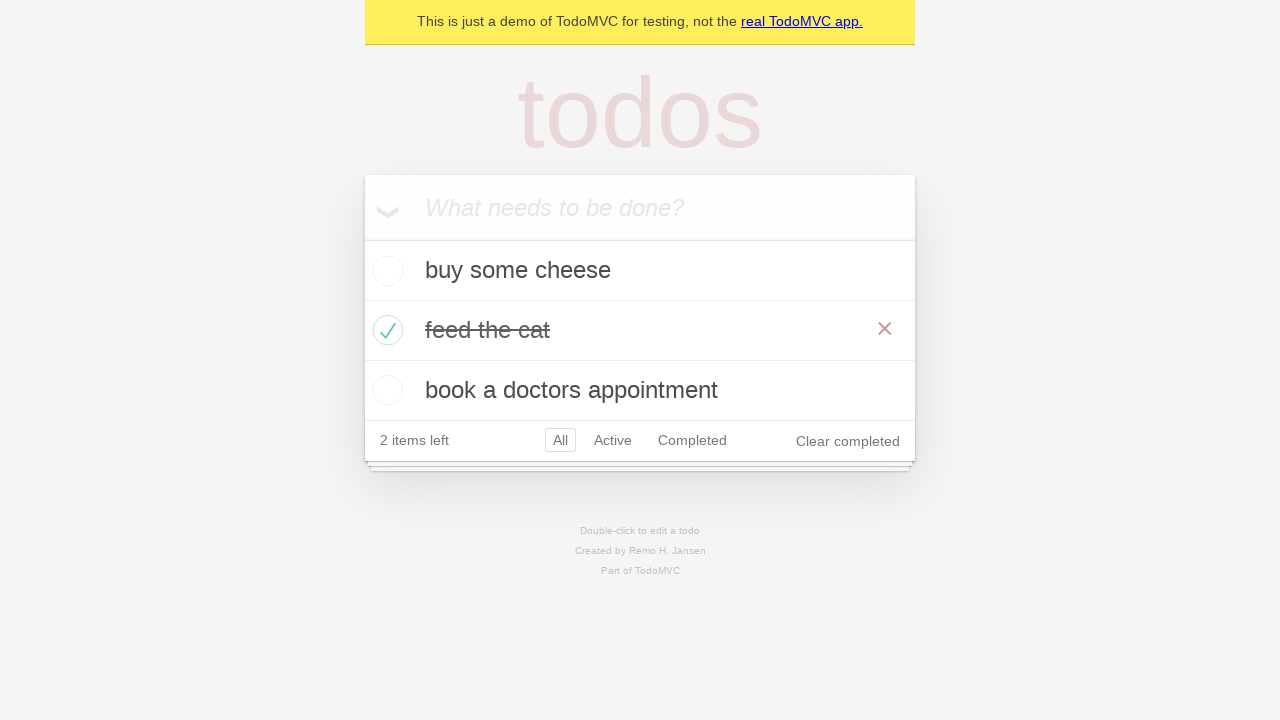

Clicked All filter link at (560, 440) on internal:role=link[name="All"i]
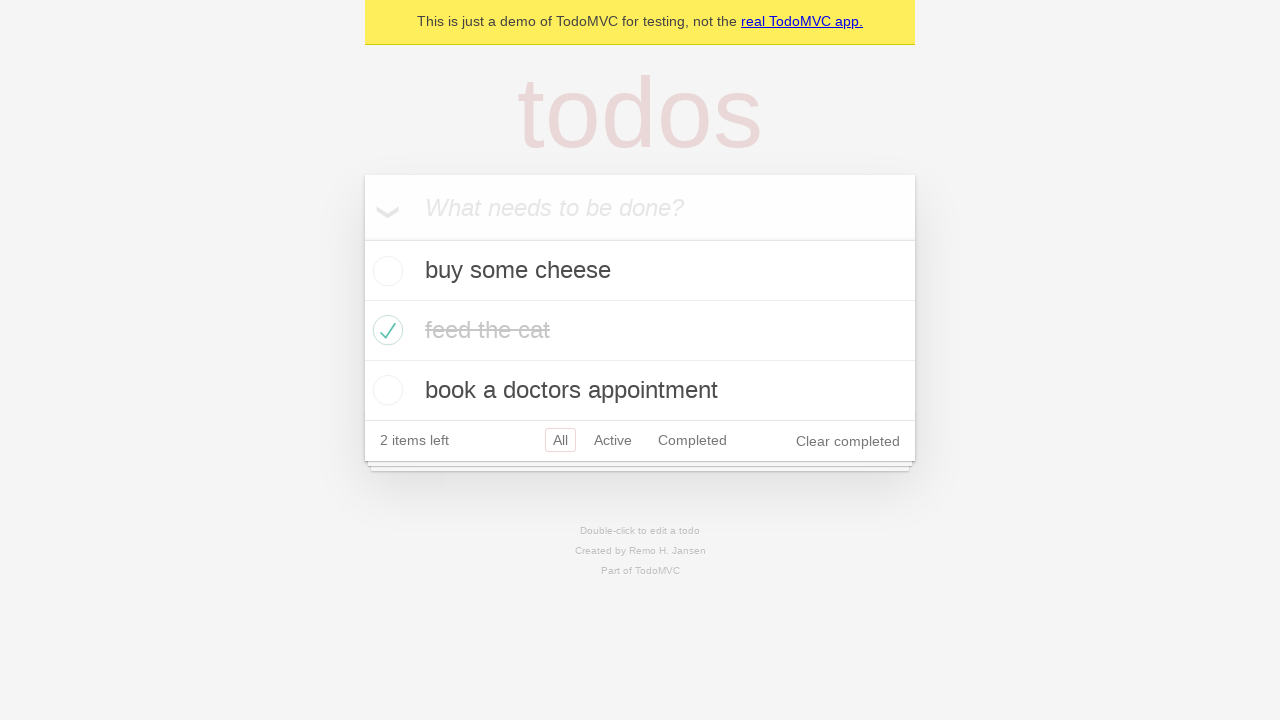

Clicked Active filter link at (613, 440) on internal:role=link[name="Active"i]
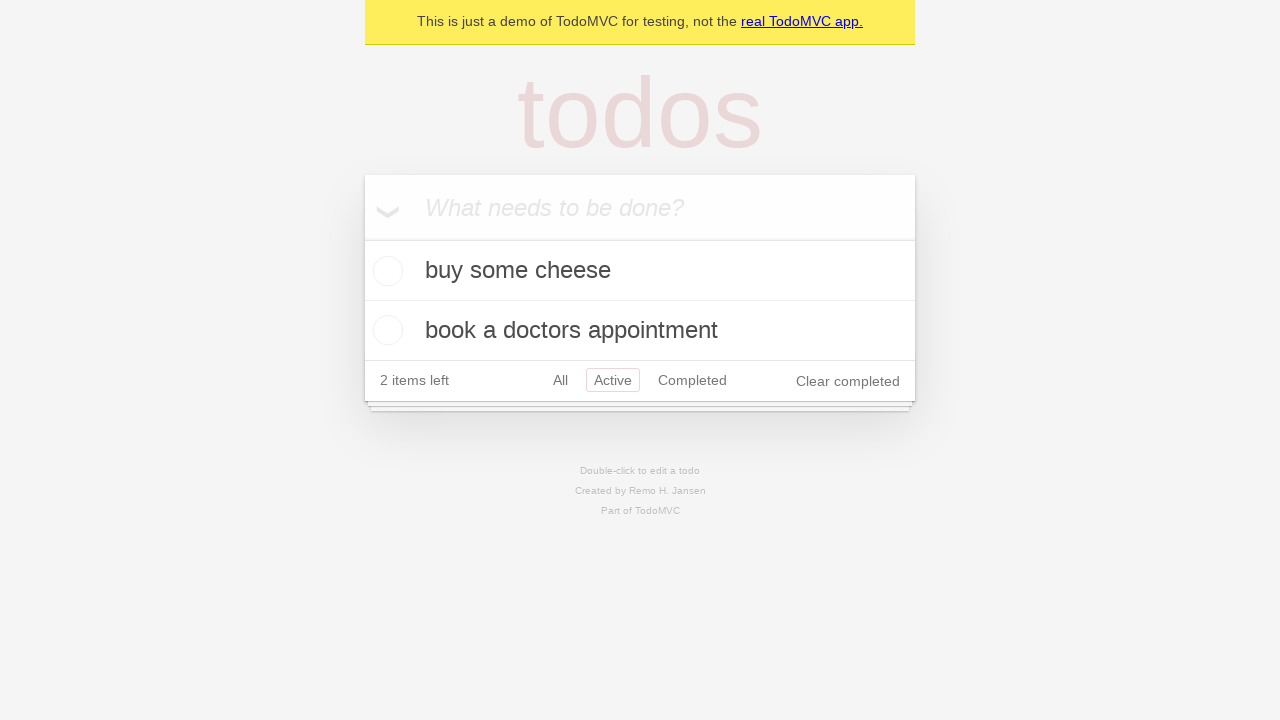

Clicked Completed filter link at (692, 380) on internal:role=link[name="Completed"i]
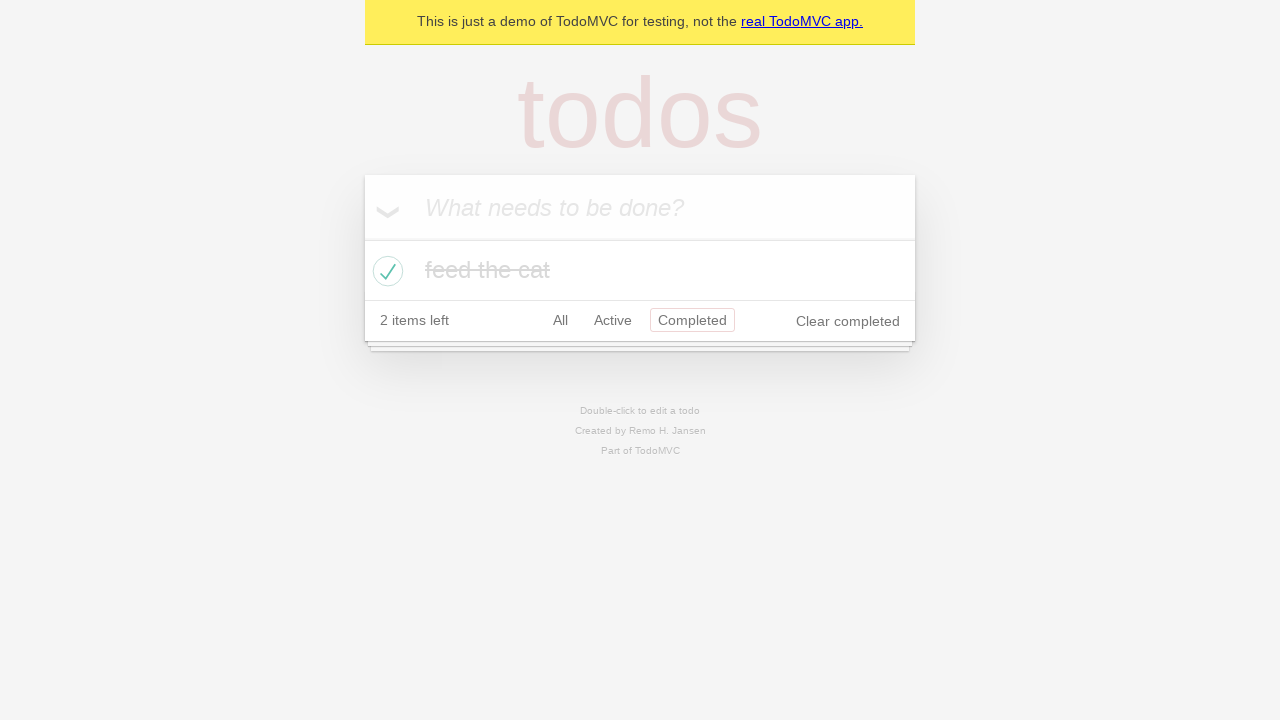

Navigated back to Active filter view
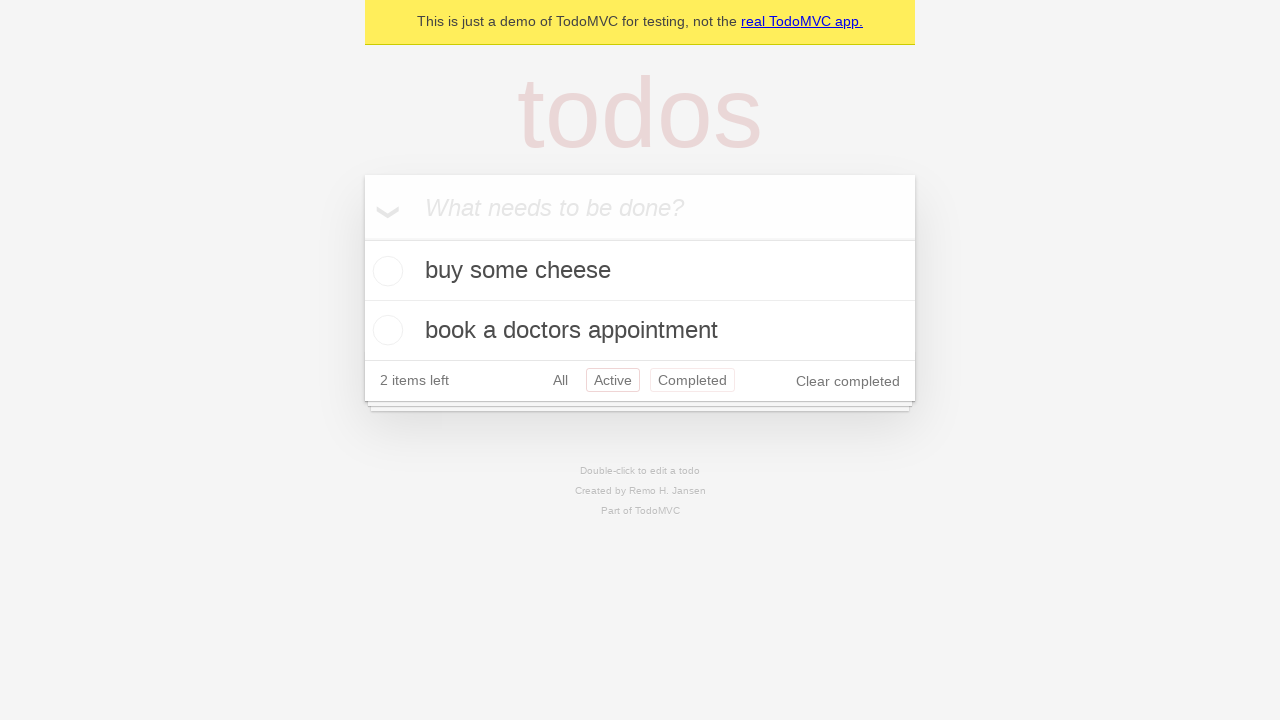

Navigated back to All filter view
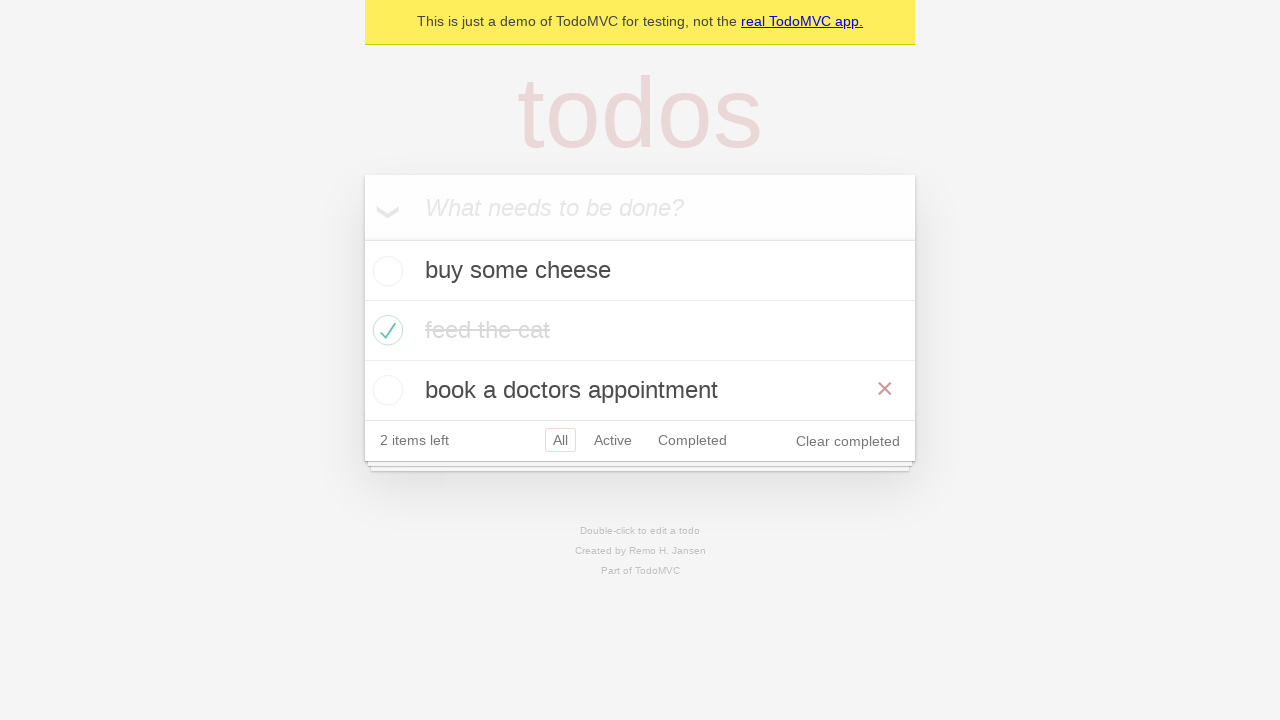

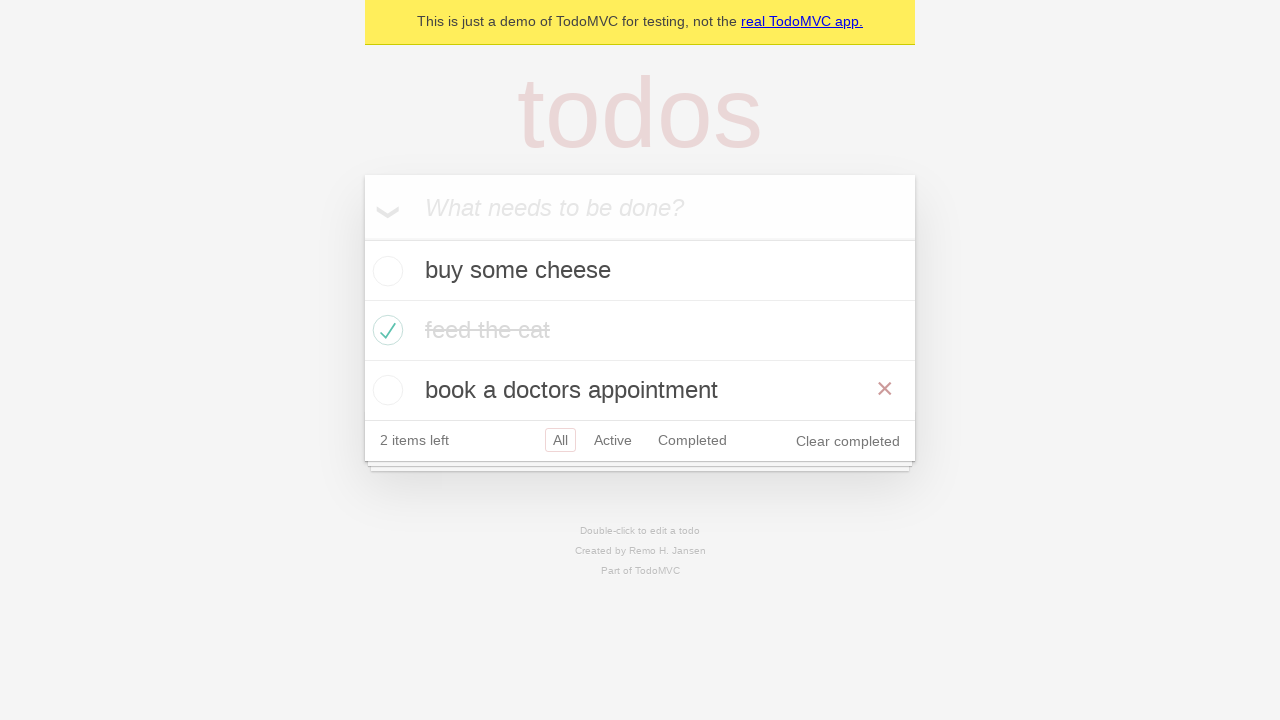